Tests sortable data tables by navigating to the page, reading table data, and clicking on column headers to sort the table.

Starting URL: https://the-internet.herokuapp.com/

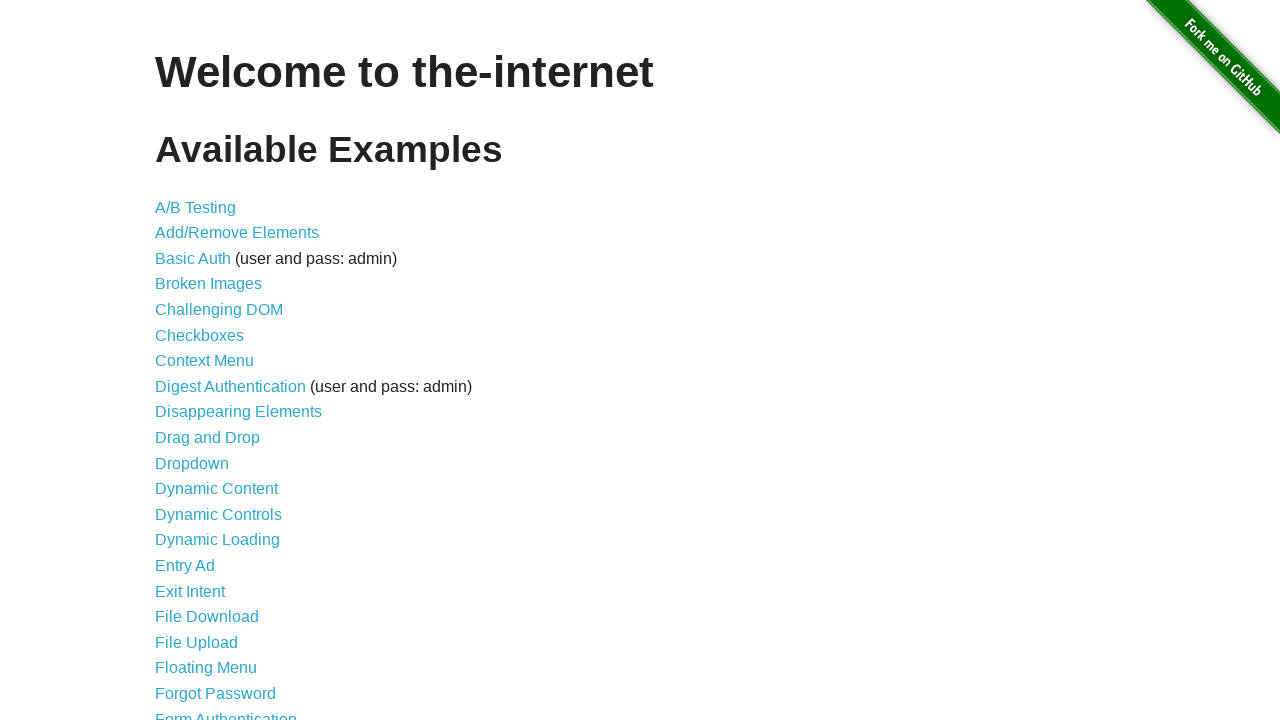

Clicked on 'Sortable Data Tables' link at (230, 574) on text=Sortable Data Tables
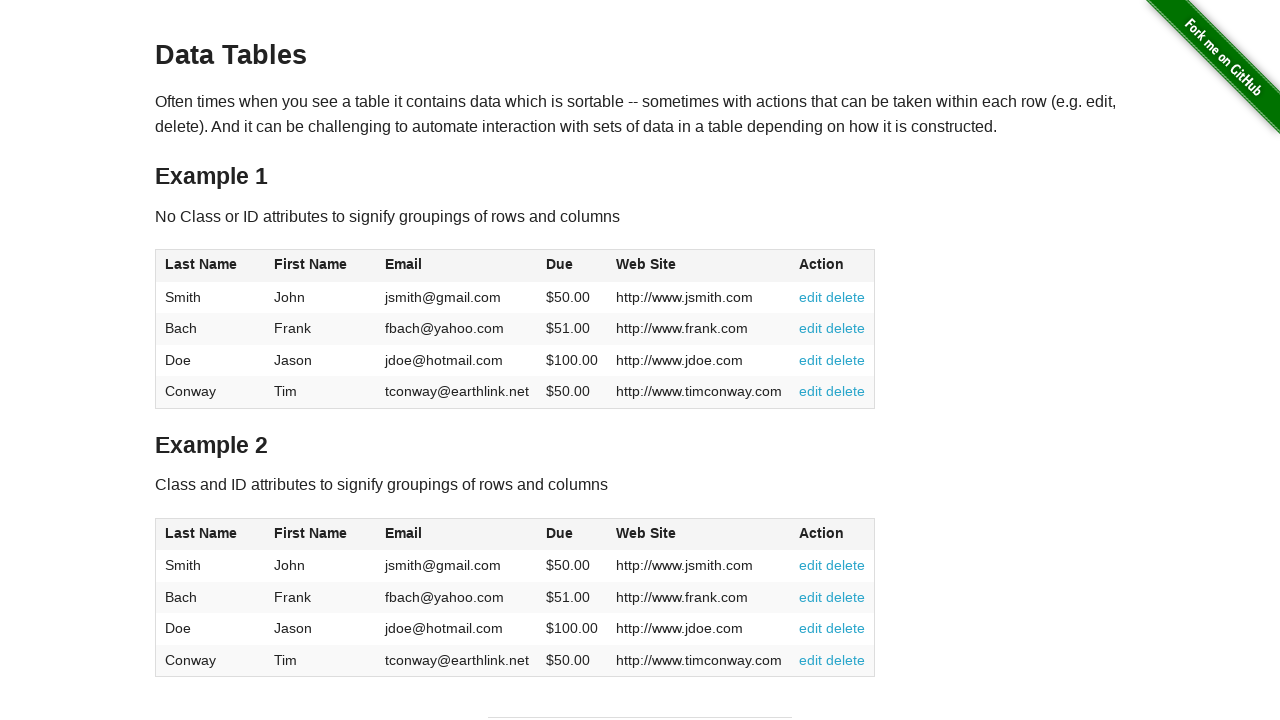

Table #table1 loaded
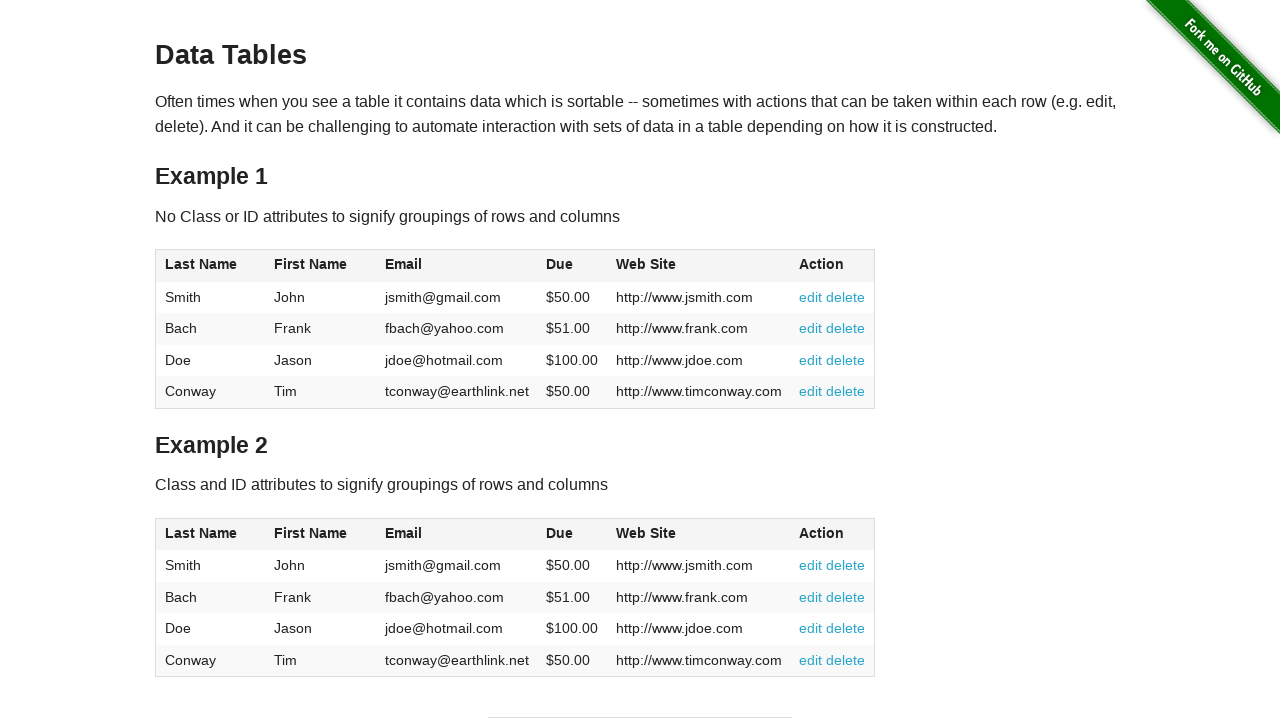

Clicked on 'Due' column header to sort at (560, 264) on #table1 span:has-text('Due')
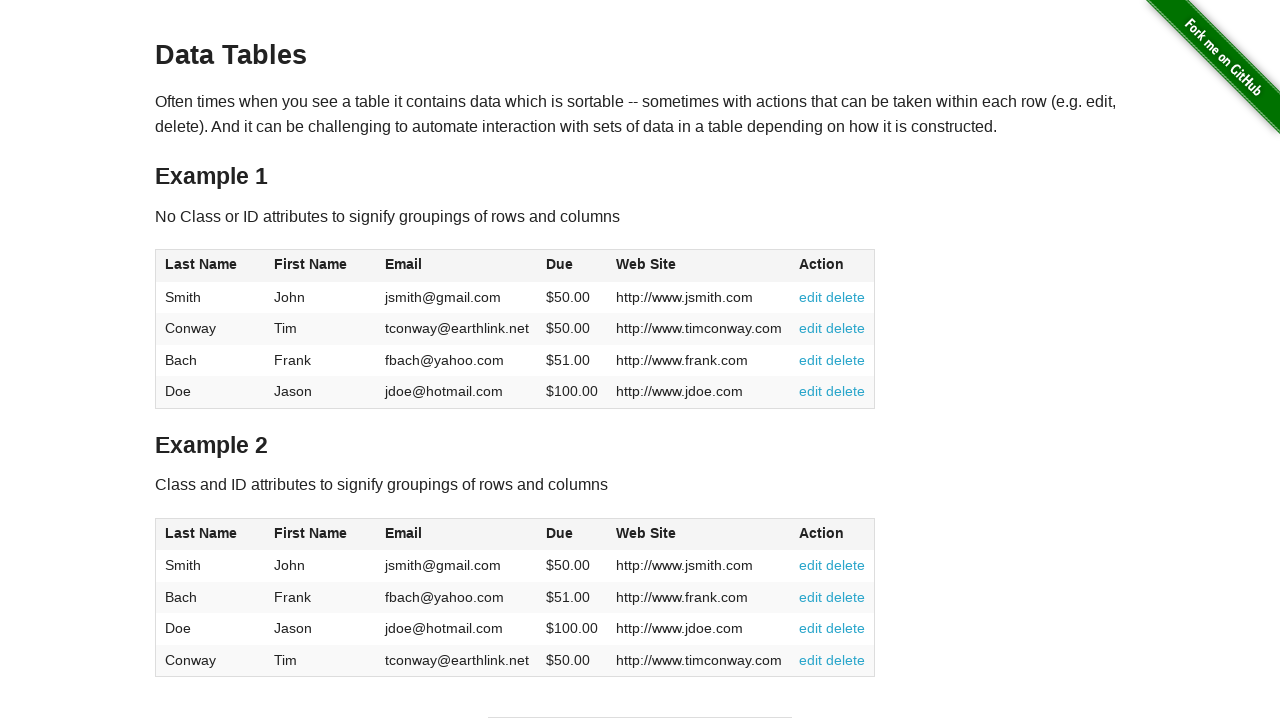

Waited 500ms for sort operation to complete
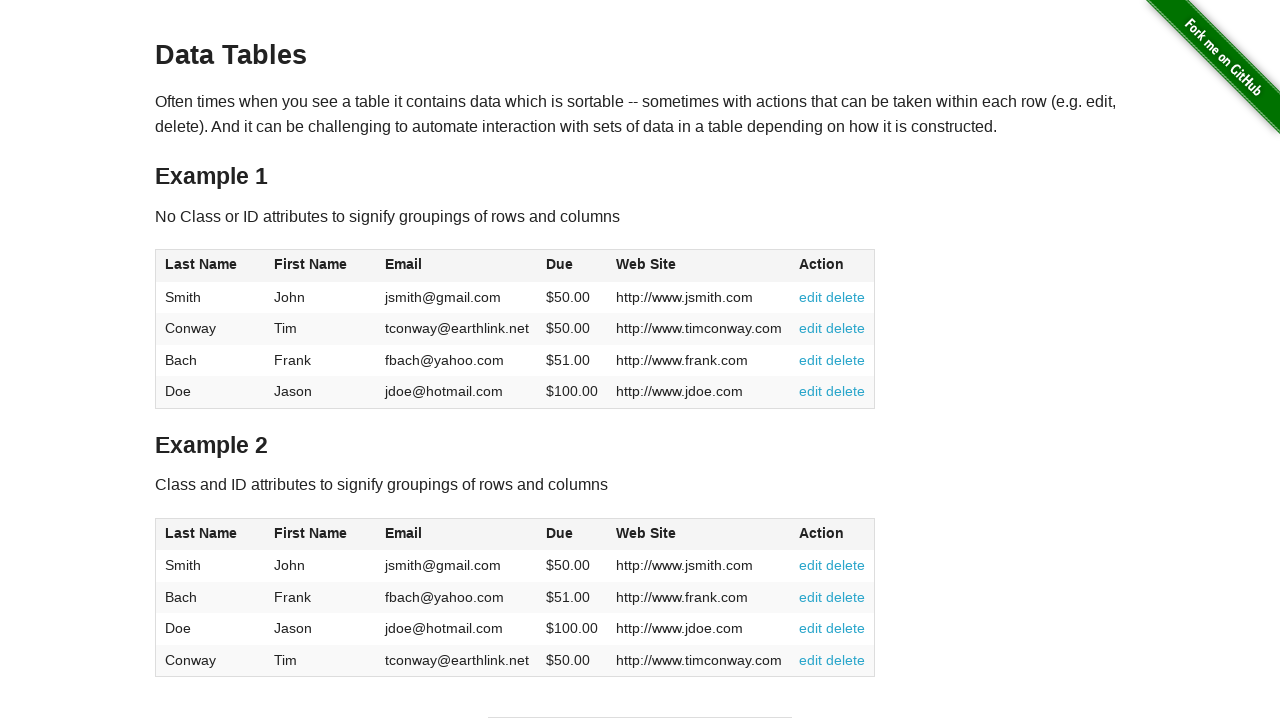

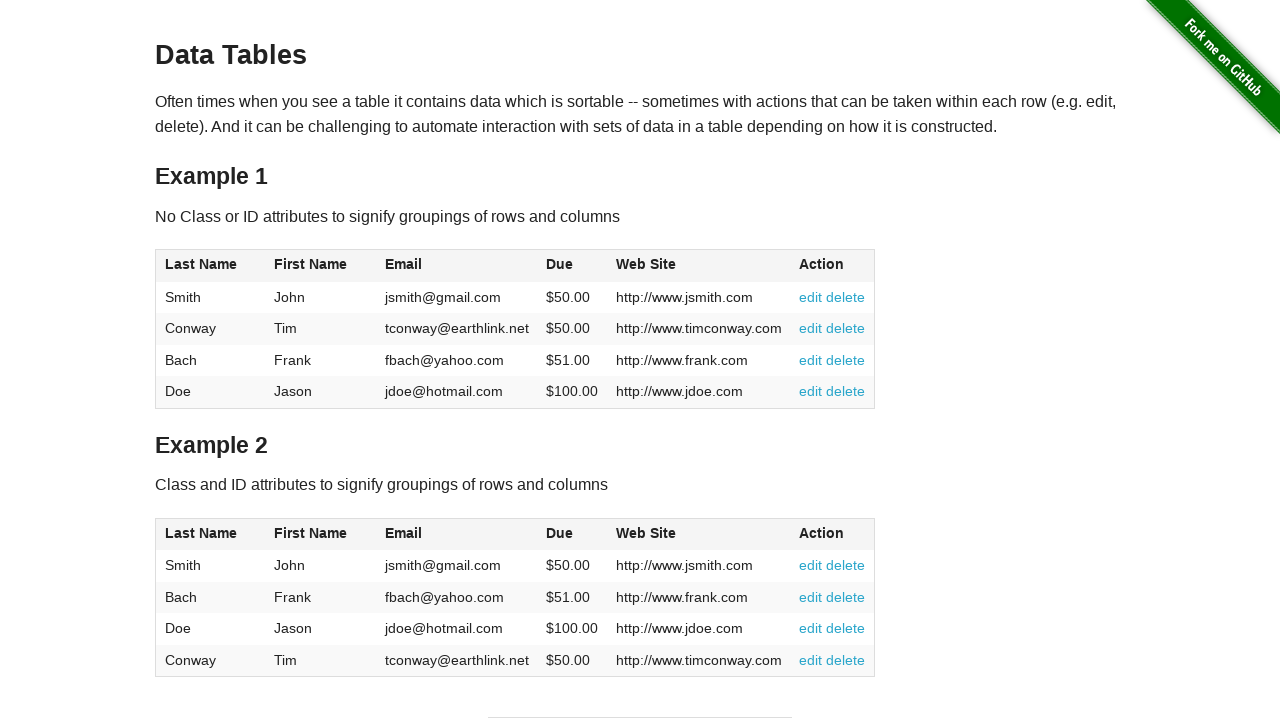